Navigates to the Selenium download page and clicks on a version link to initiate a download. Note: The original script used Java Robot class to handle OS-level download dialogs which cannot be replicated in browser automation.

Starting URL: http://www.seleniumhq.org/download/

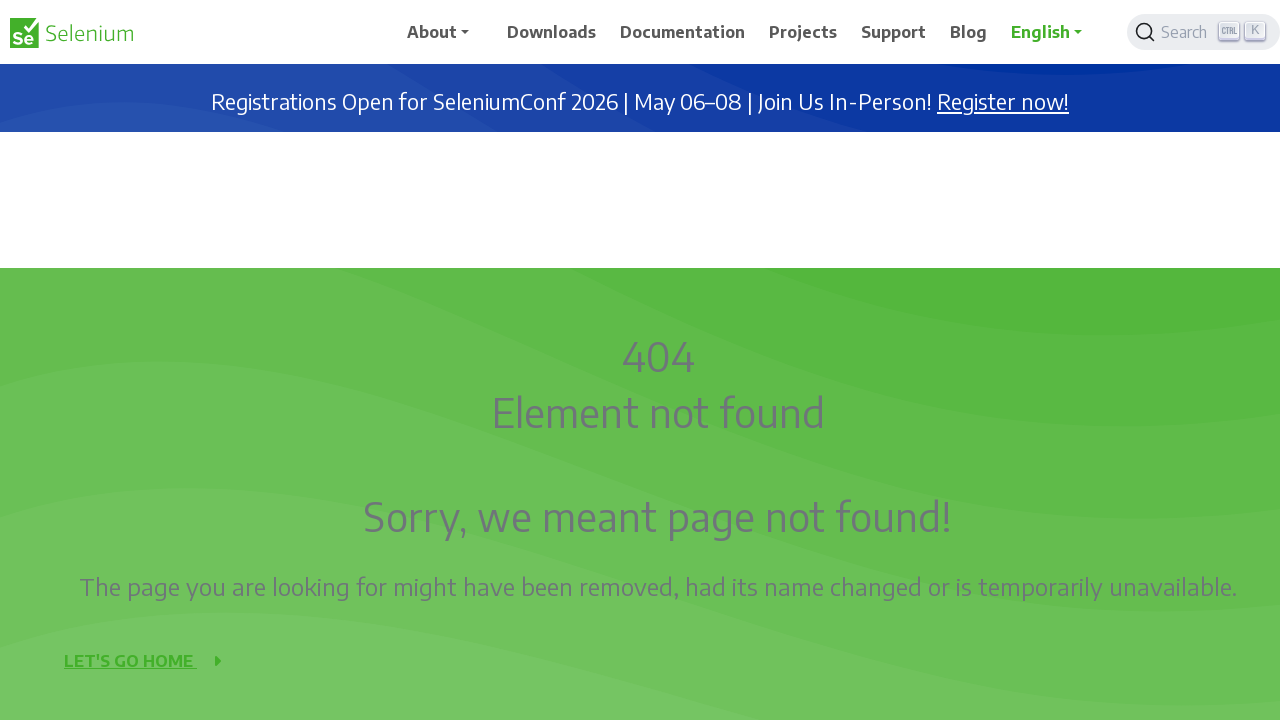

Waited for page to load with domcontentloaded state
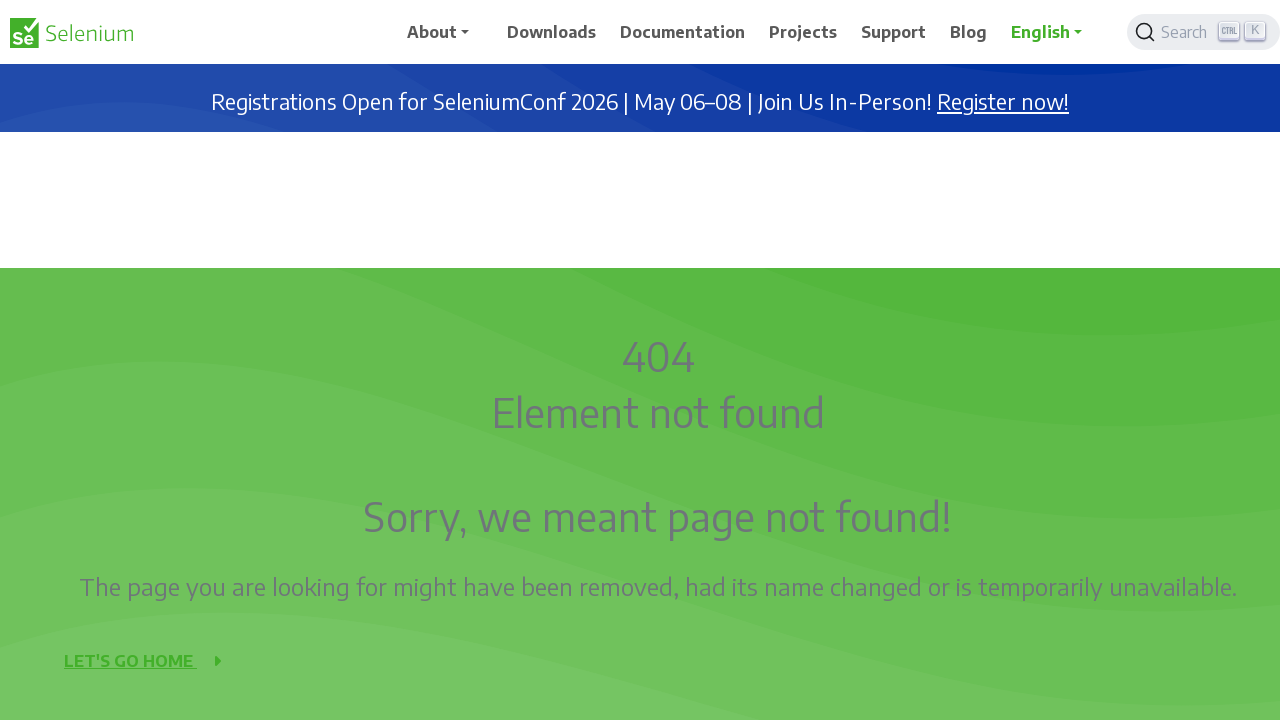

Clicked on Download link to initiate version download at (552, 32) on a:has-text('Download')
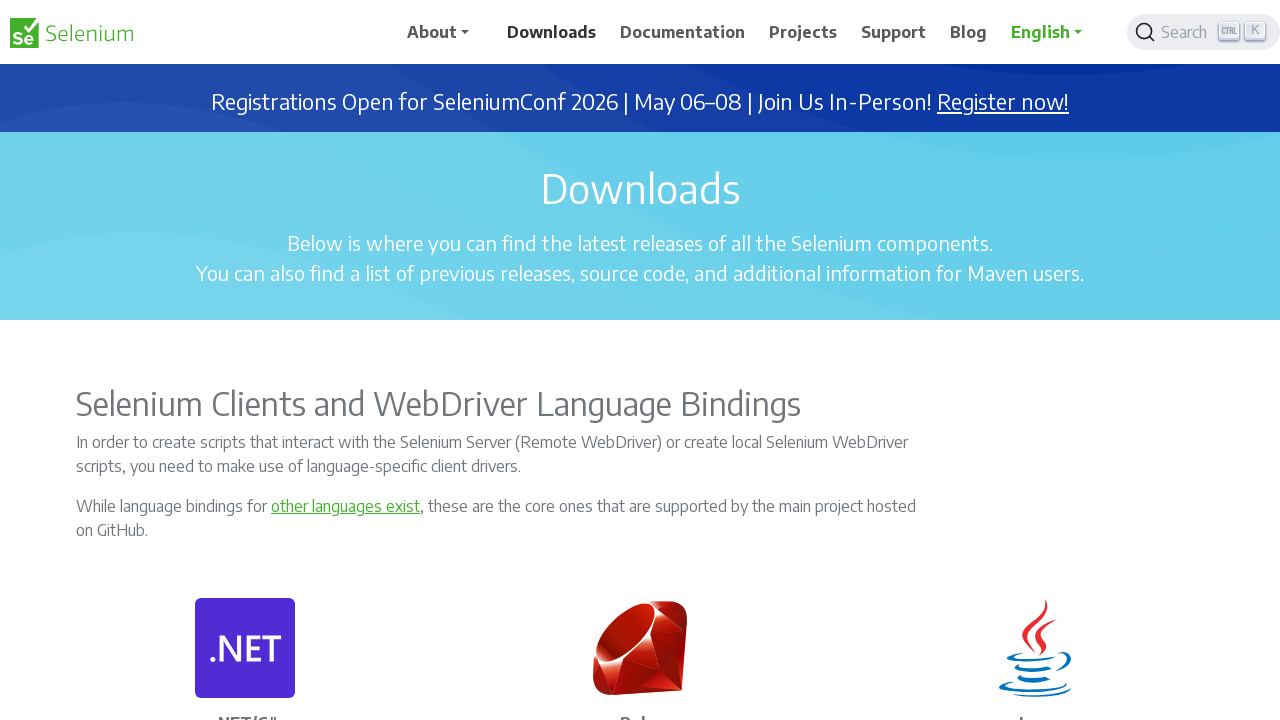

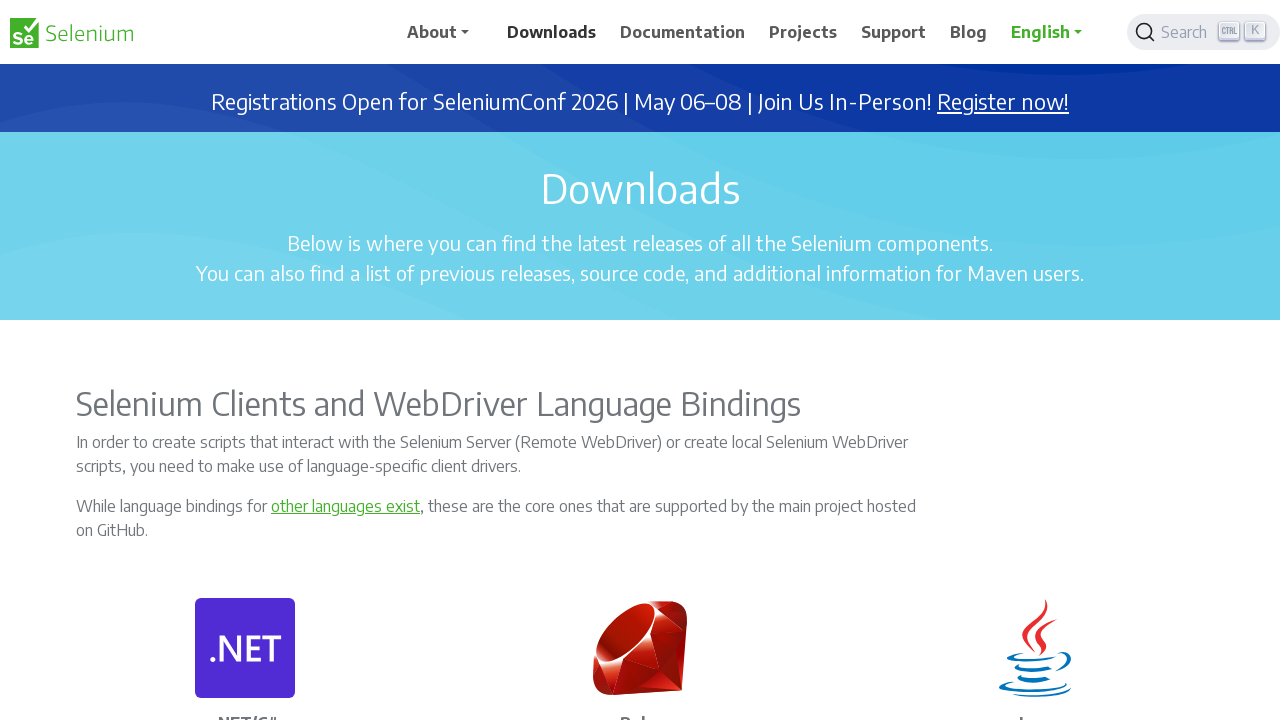